Tests a registration form by filling in personal details including first name, last name, username, email, password, phone number, selecting gender, entering date of birth, and selecting a department from a dropdown.

Starting URL: https://practice.cydeo.com/registration_form

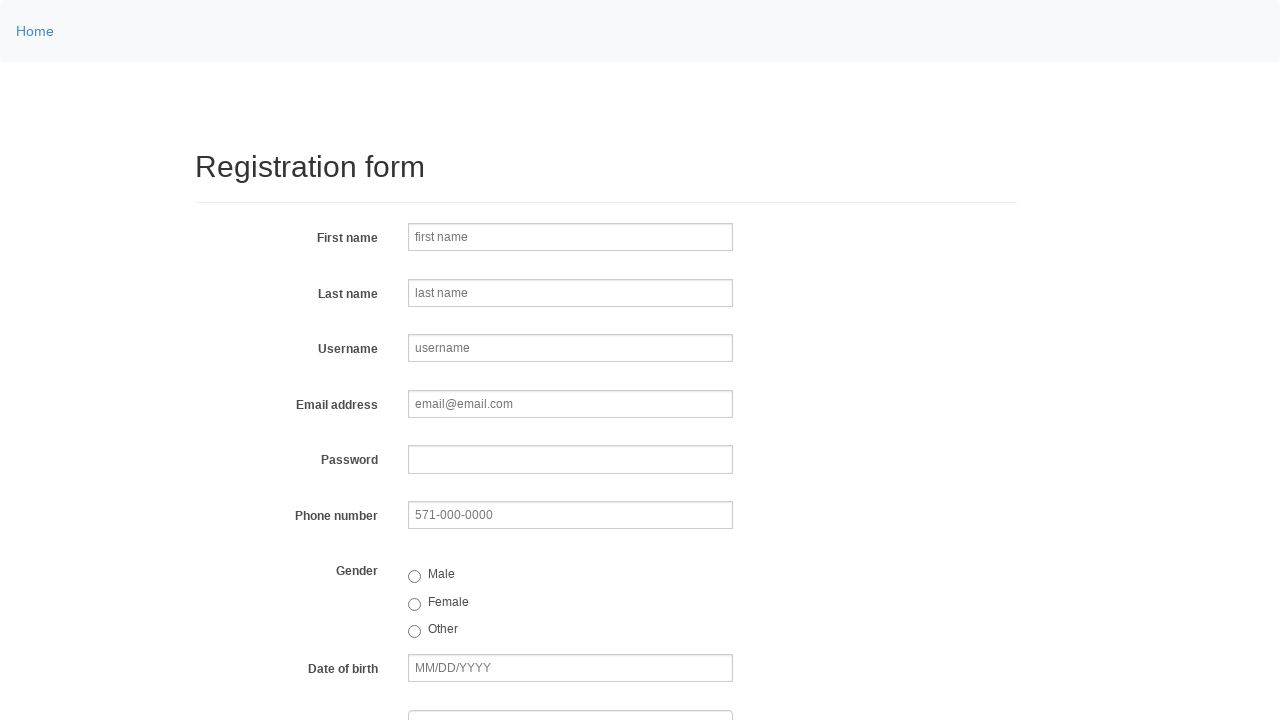

Filled first name field with 'Jennifer' on input[name='firstname']
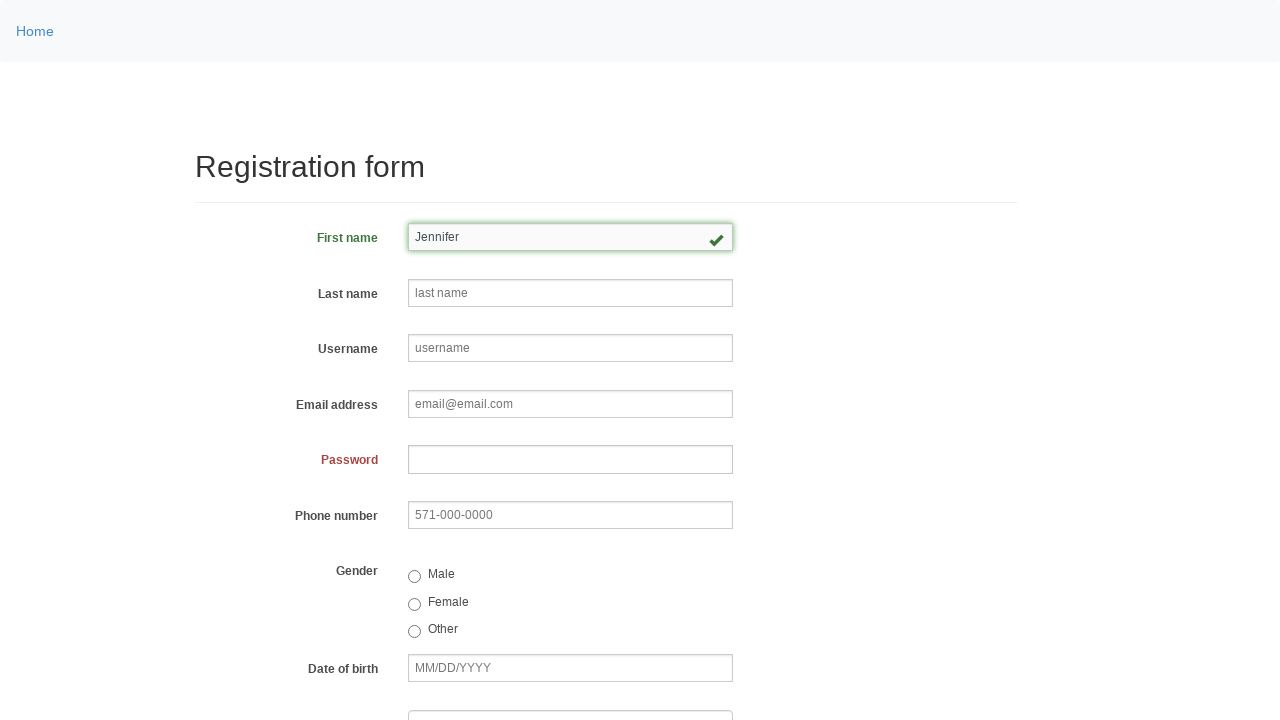

Filled last name field with 'Martinez' on input[name='lastname']
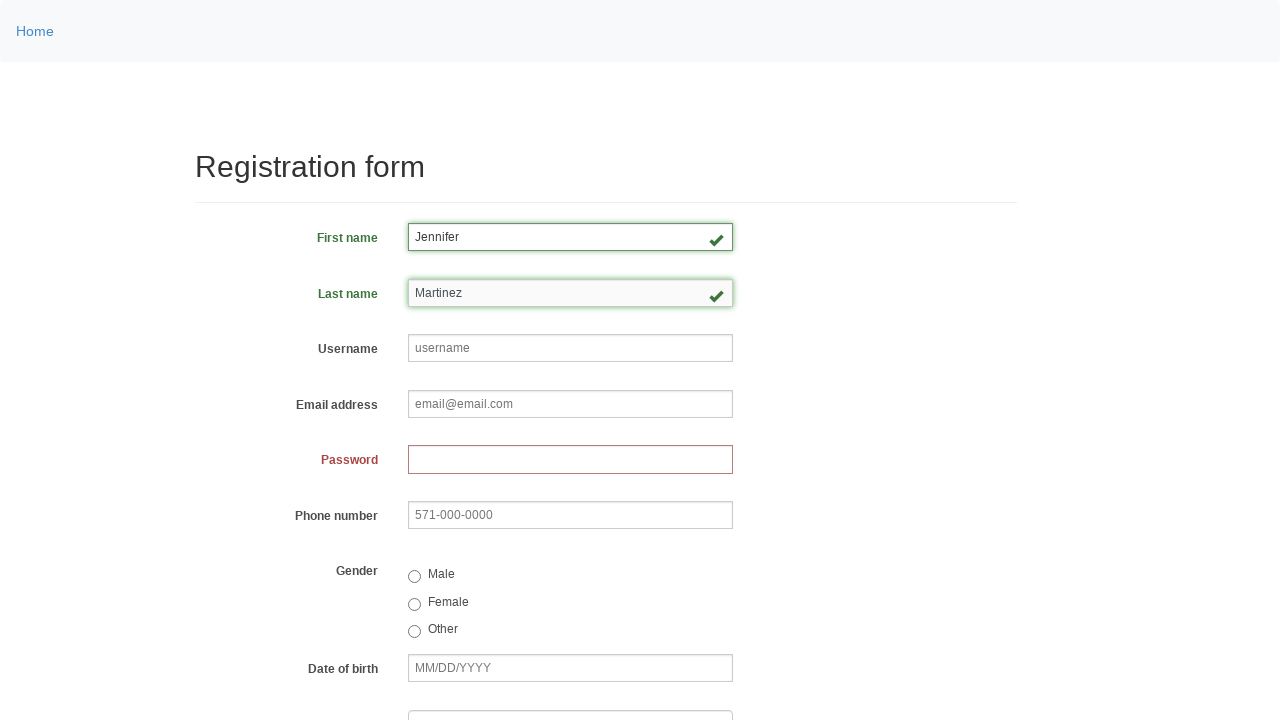

Filled username field with 'helpdesk976' on input[name='username']
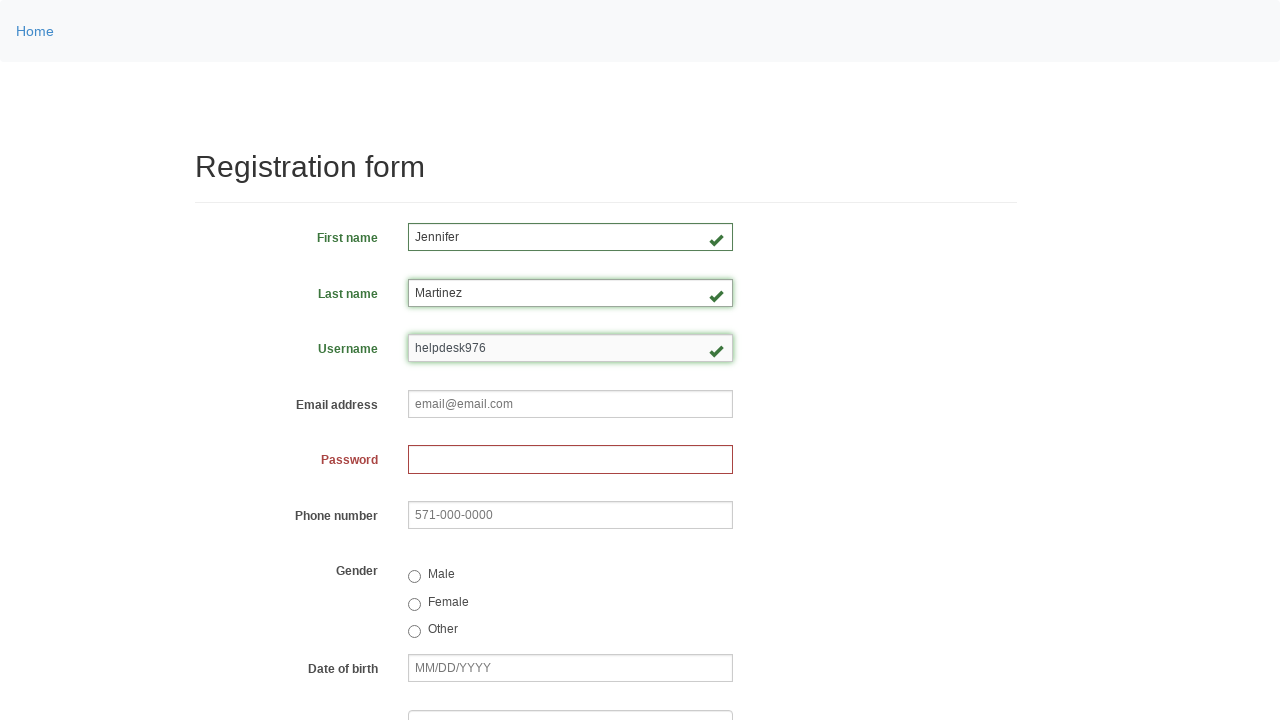

Filled email field with 'helpdesk976@email.com' on input[name='email']
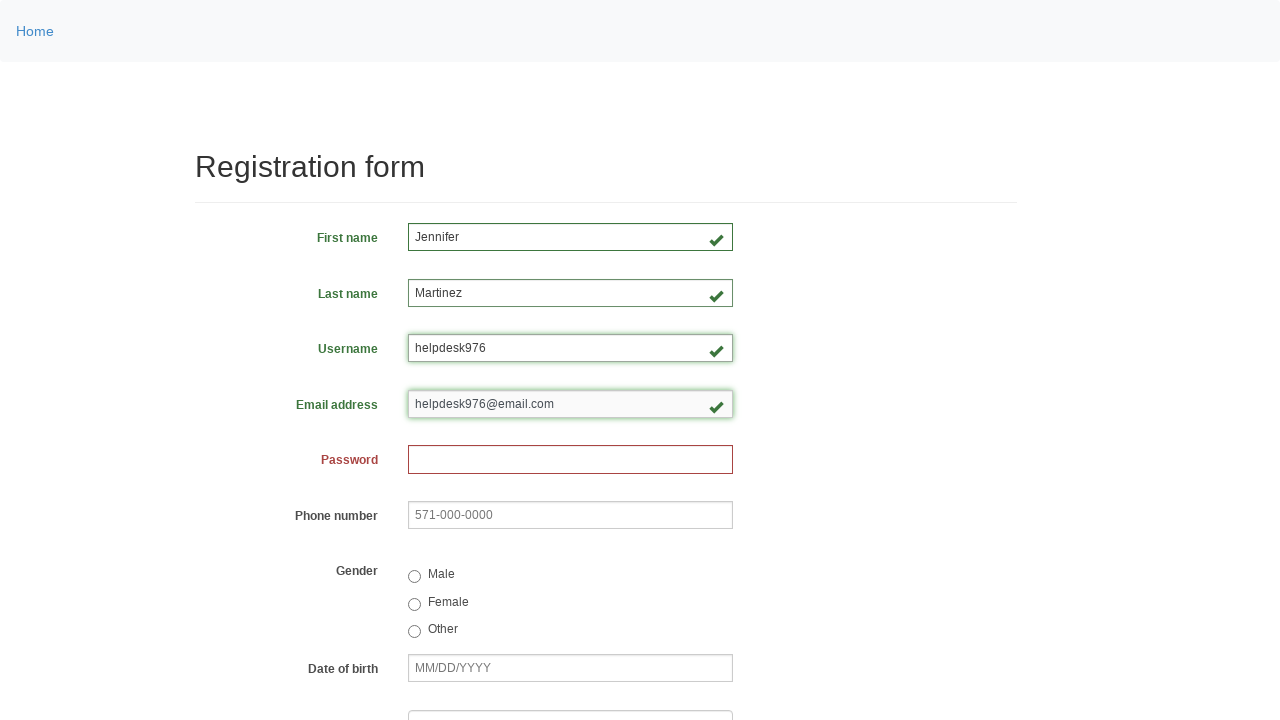

Filled password field with '40192662' on input[name='password']
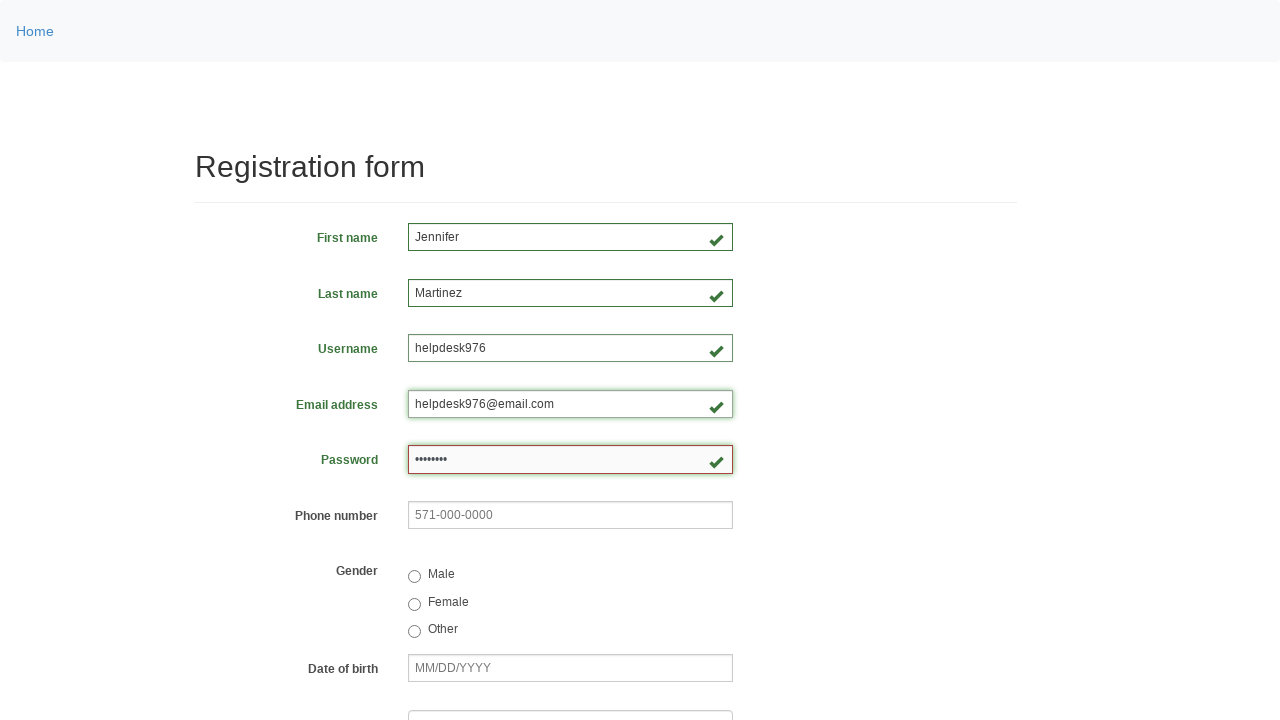

Filled phone number field with '604-110-1514' on input[name='phone']
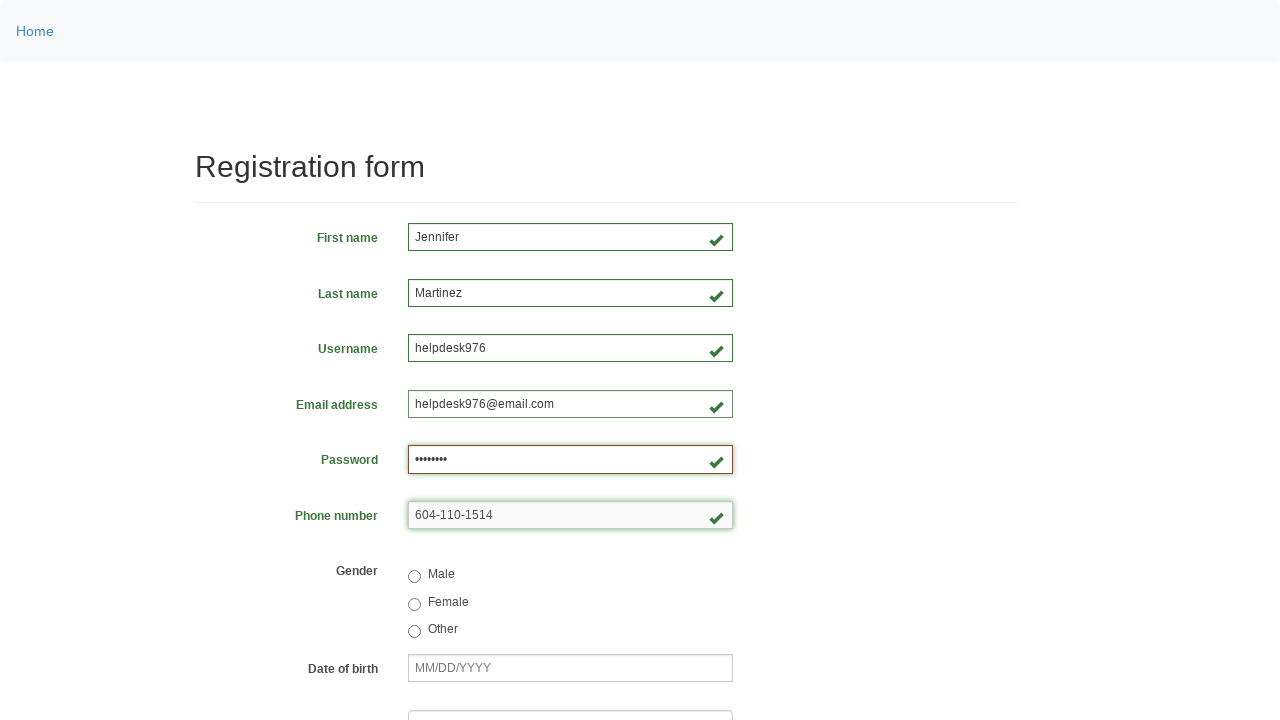

Selected female gender option at (414, 604) on input[value='female']
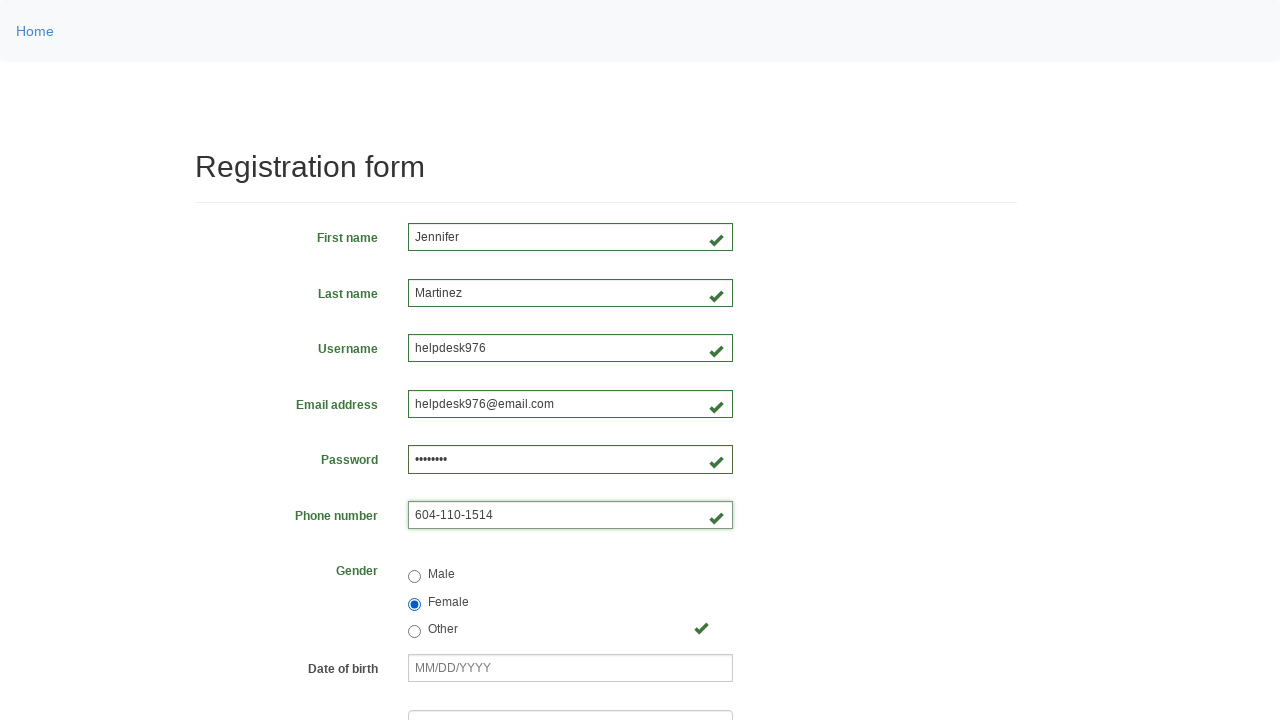

Filled date of birth field with '03/08/2000' on input[name='birthday']
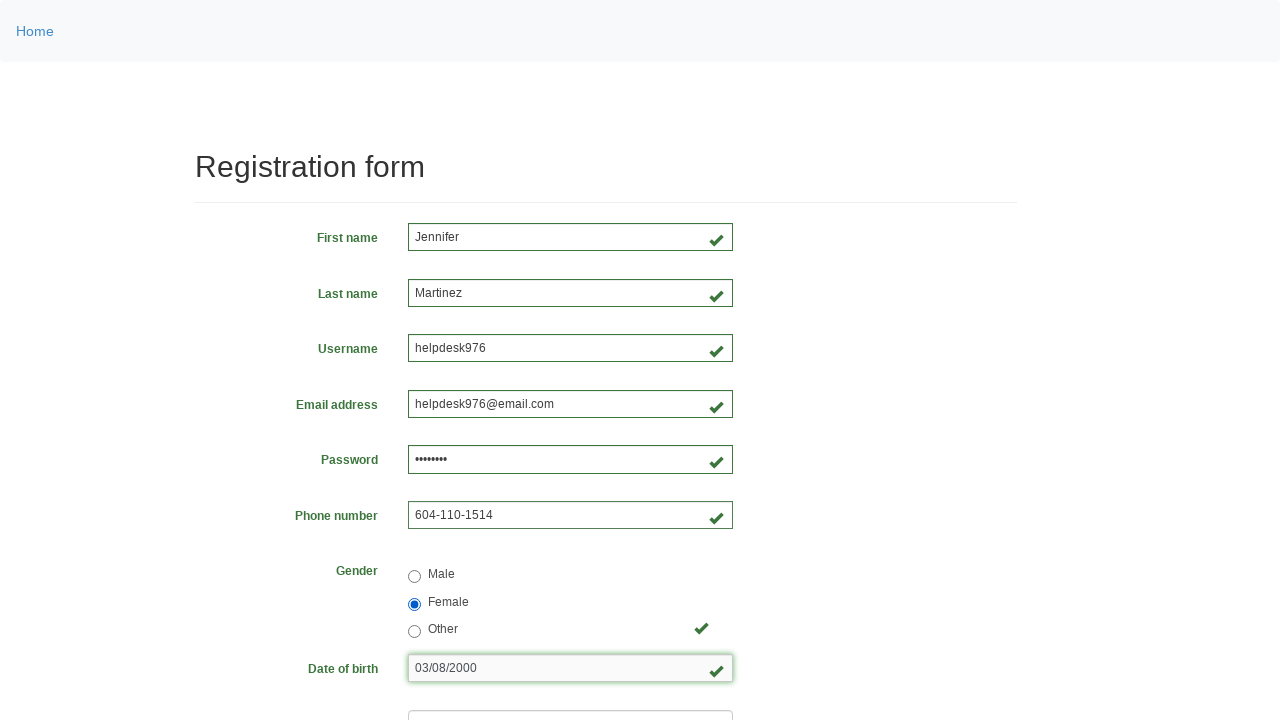

Selected department at index 4 from dropdown on select[name='department']
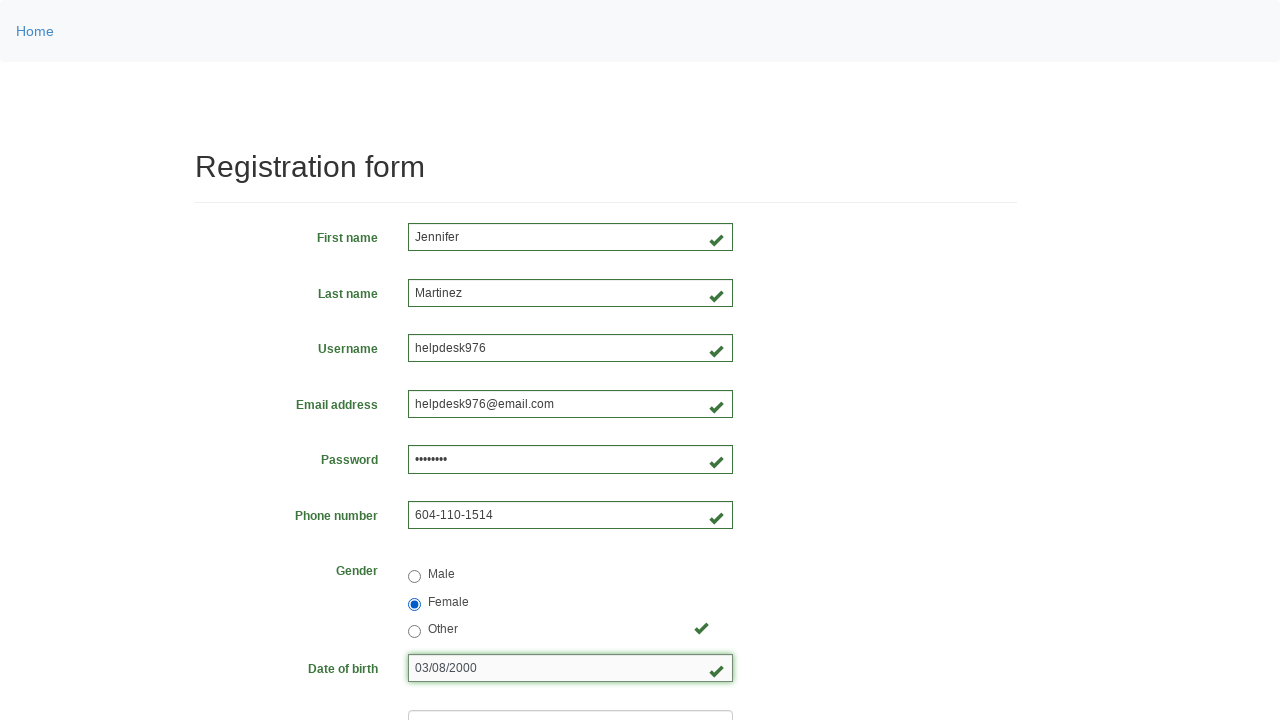

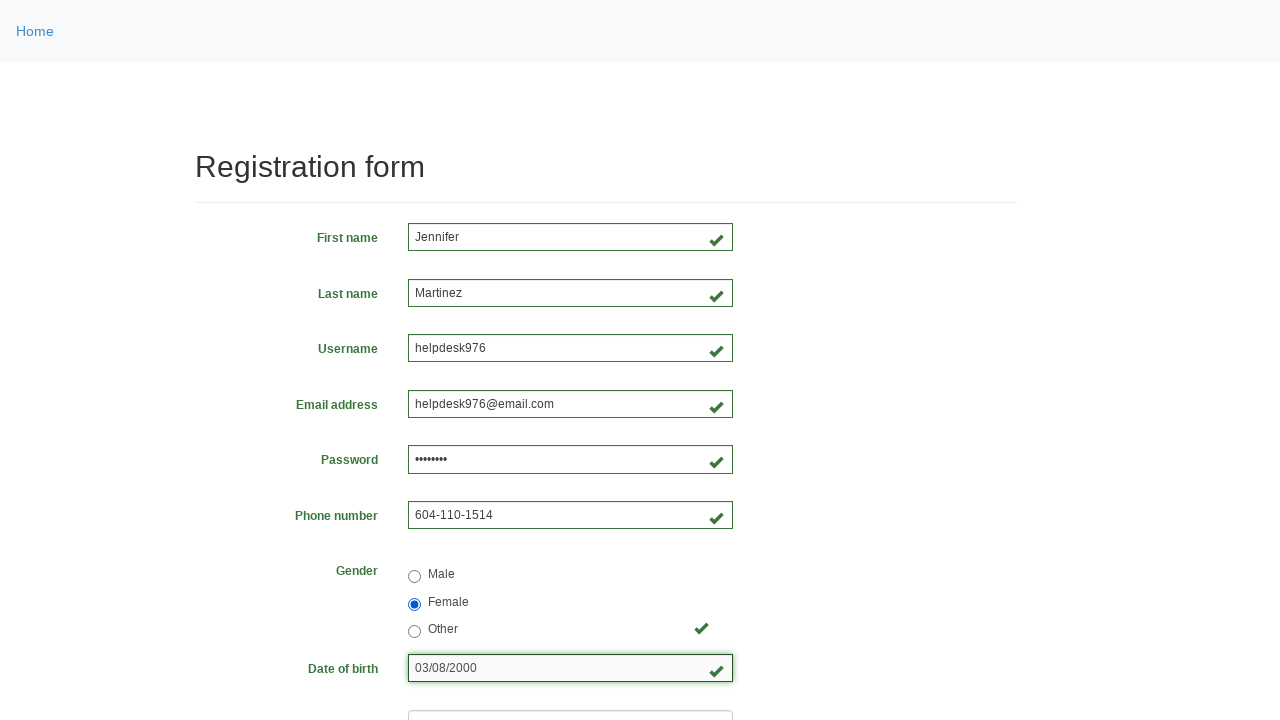